Tests date picker functionality by clearing the field and entering a new date

Starting URL: https://demoqa.com/date-picker

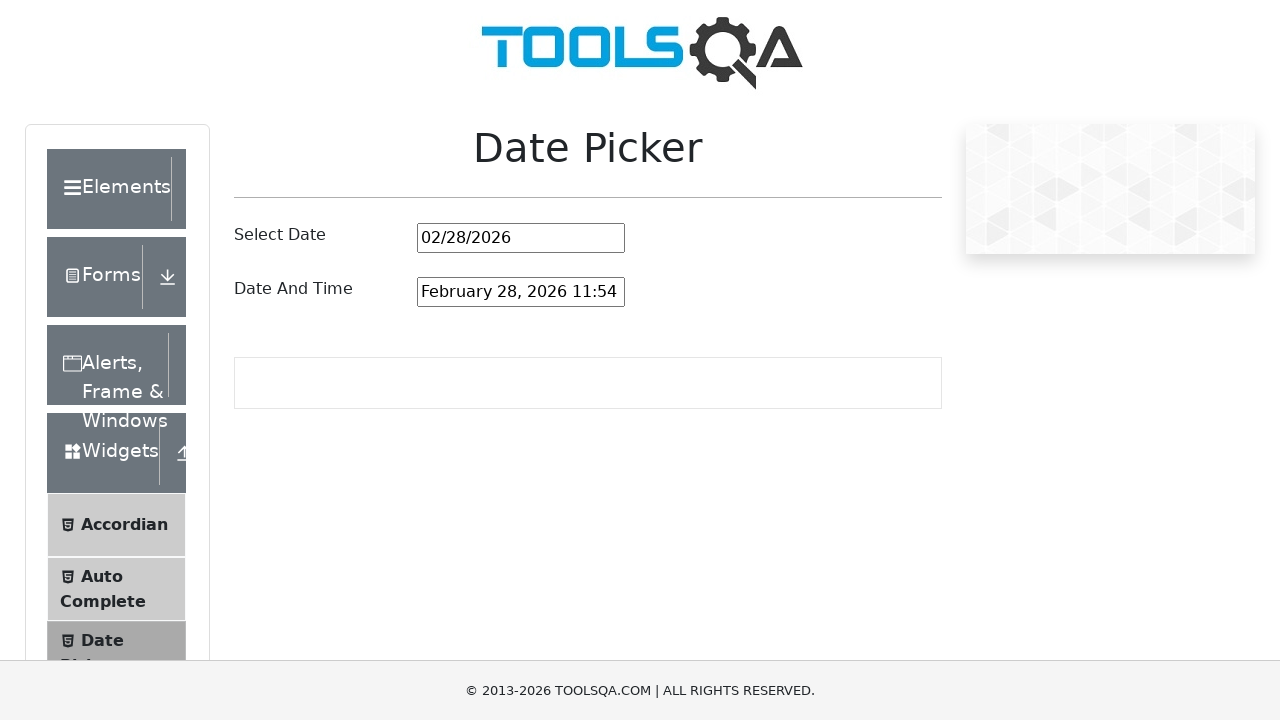

Cleared the date picker input field on #datePickerMonthYearInput
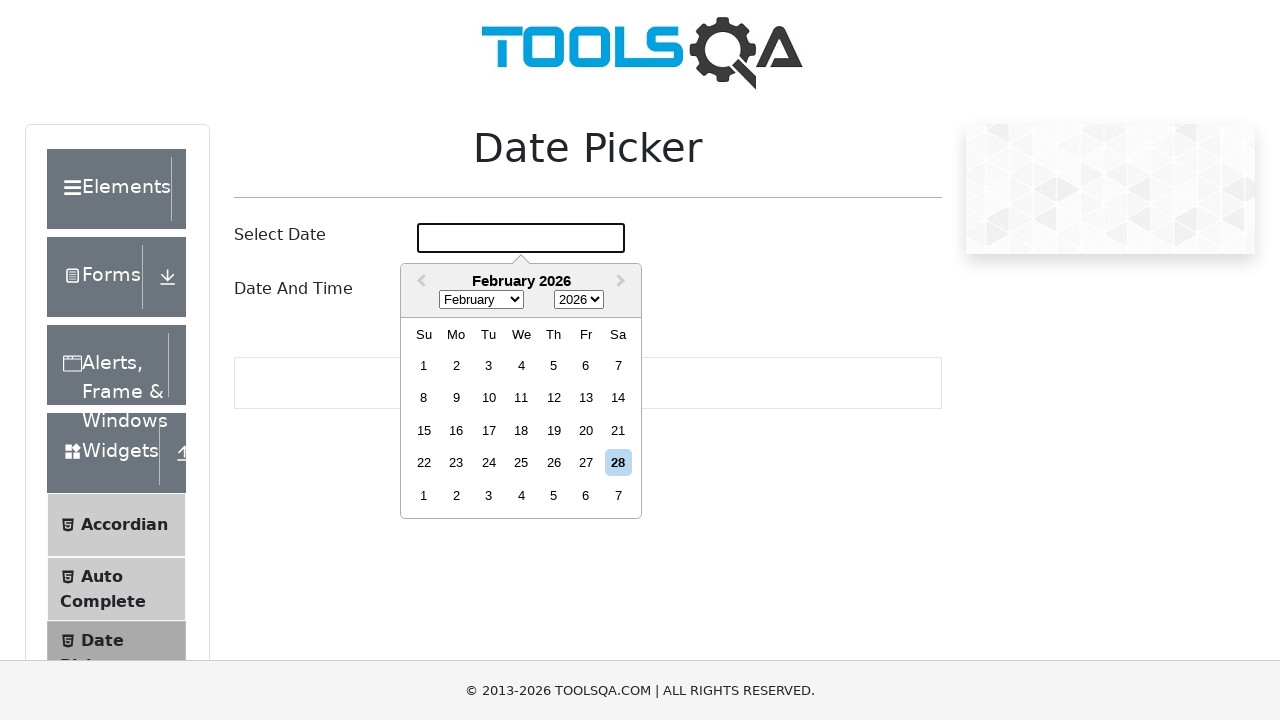

Filled date picker with new date 05/08/1993 on #datePickerMonthYearInput
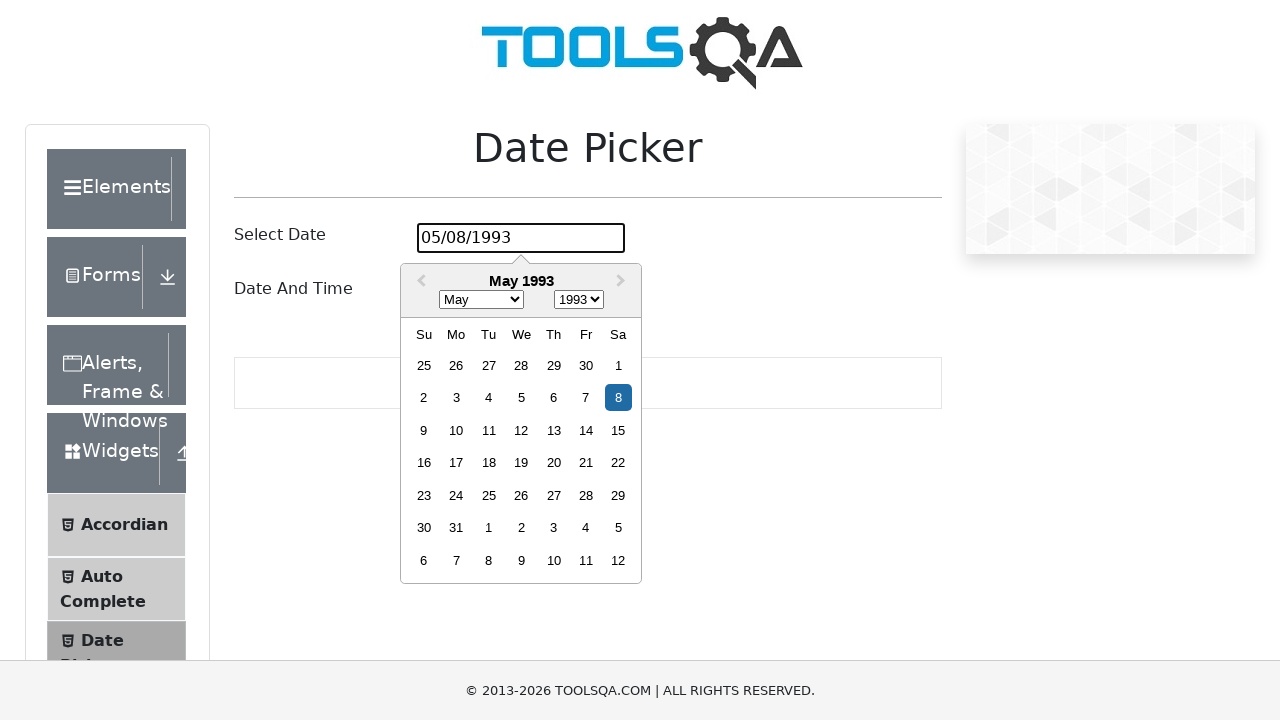

Pressed Enter to confirm the date selection on #datePickerMonthYearInput
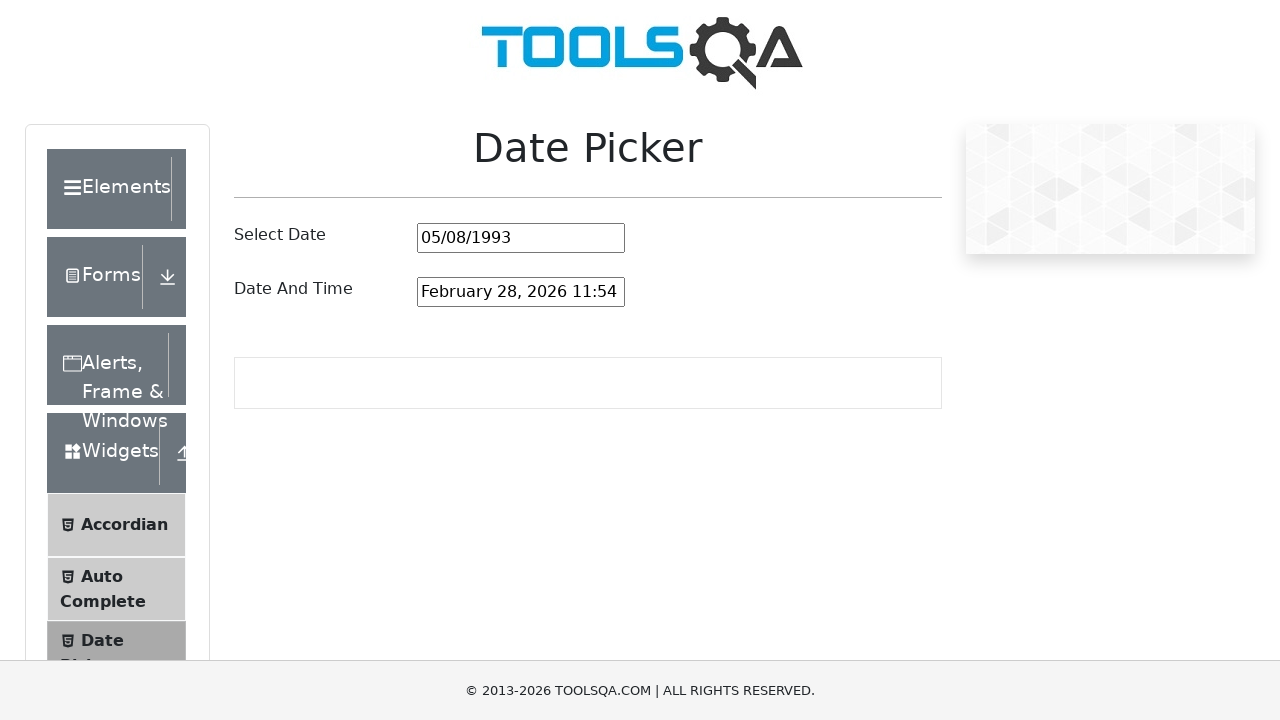

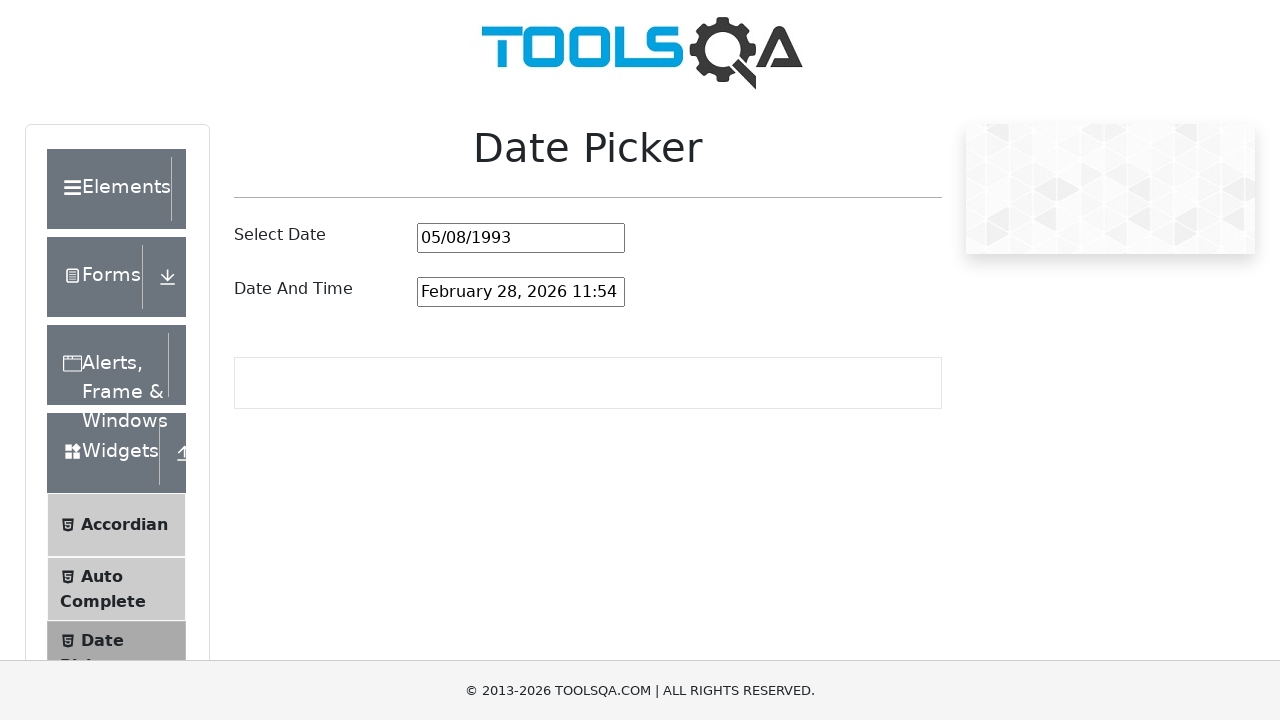